Tests radio button default states and button attributes on a math quiz page, verifying that the people radio button is selected by default and robots radio is not

Starting URL: http://suninjuly.github.io/math.html

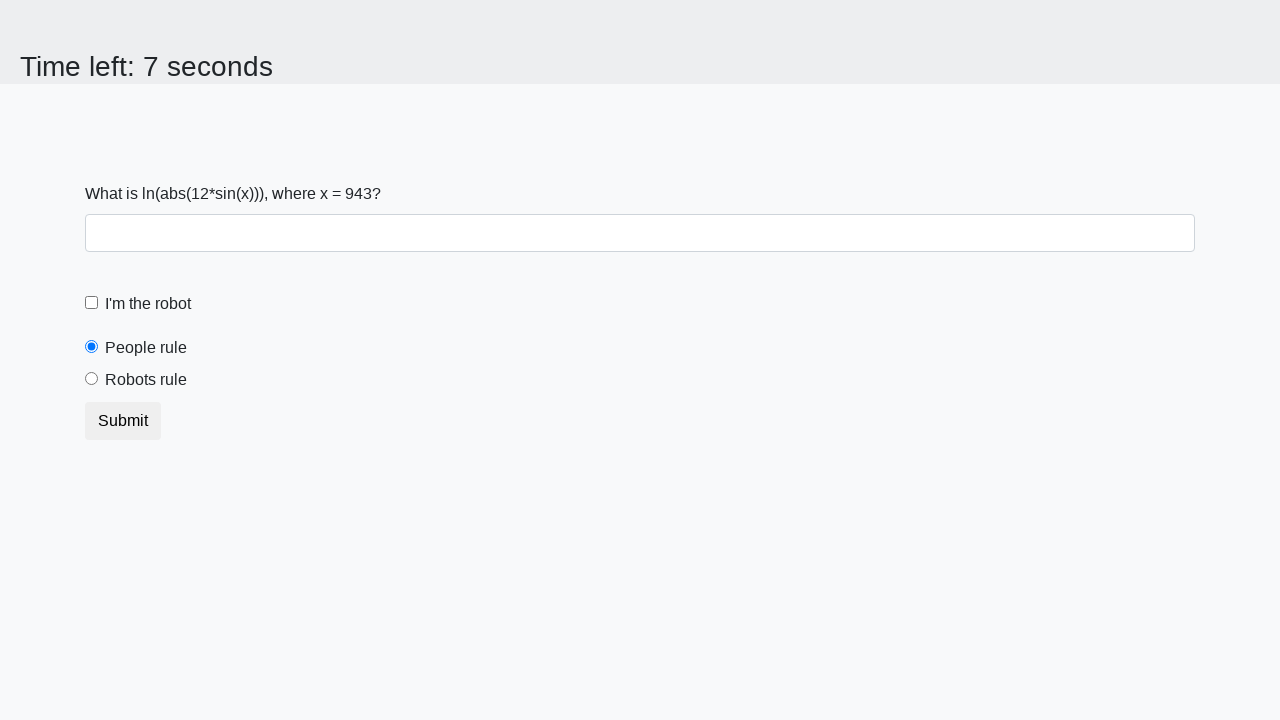

Navigated to math quiz page
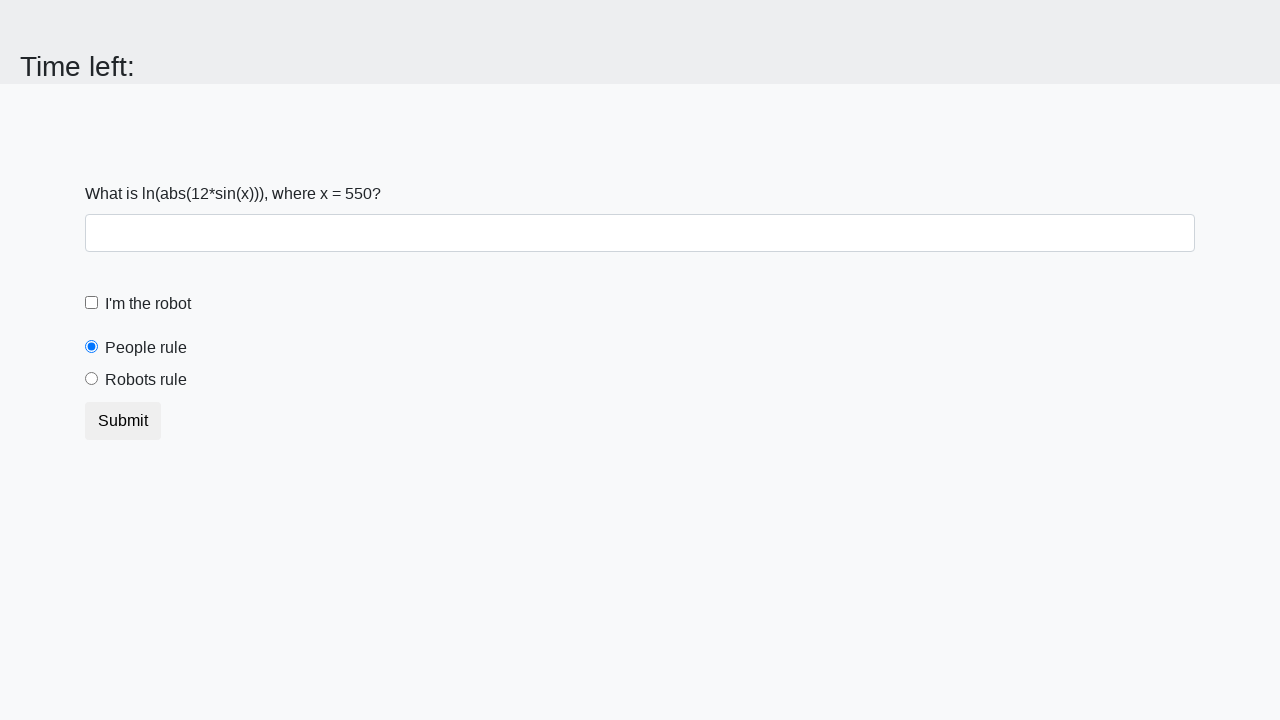

Located people radio button
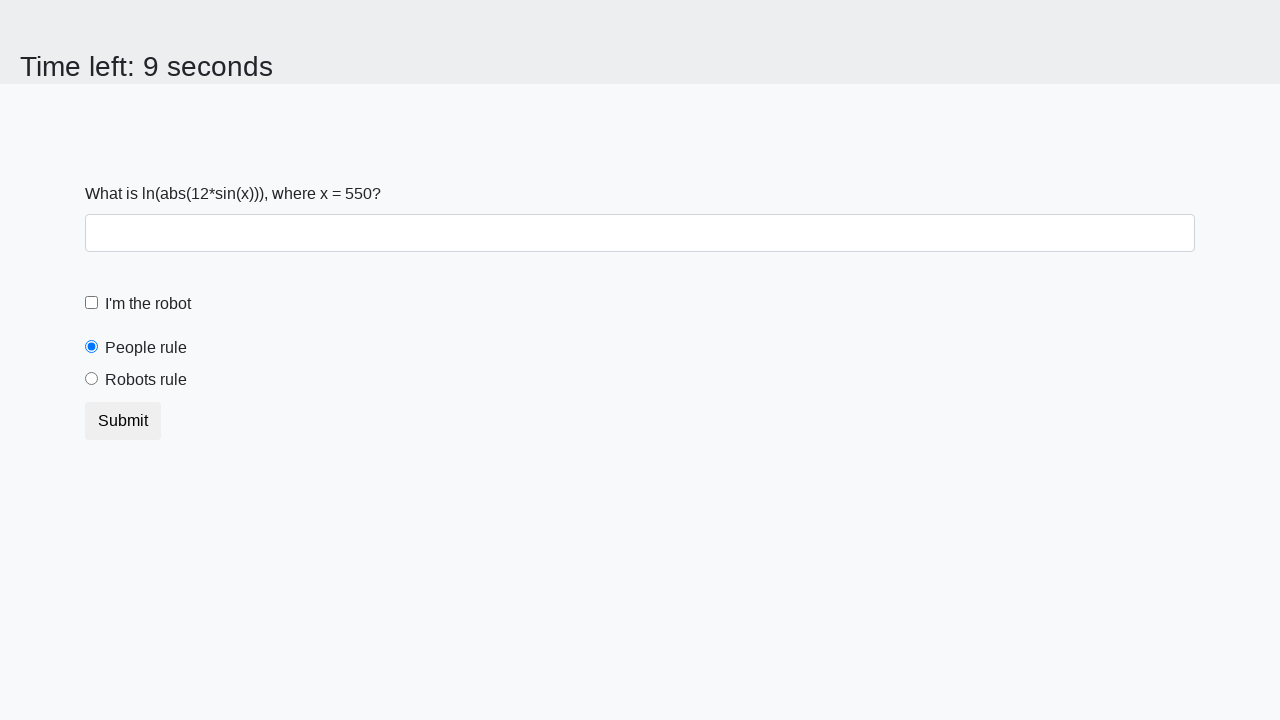

Retrieved checked attribute from people radio button
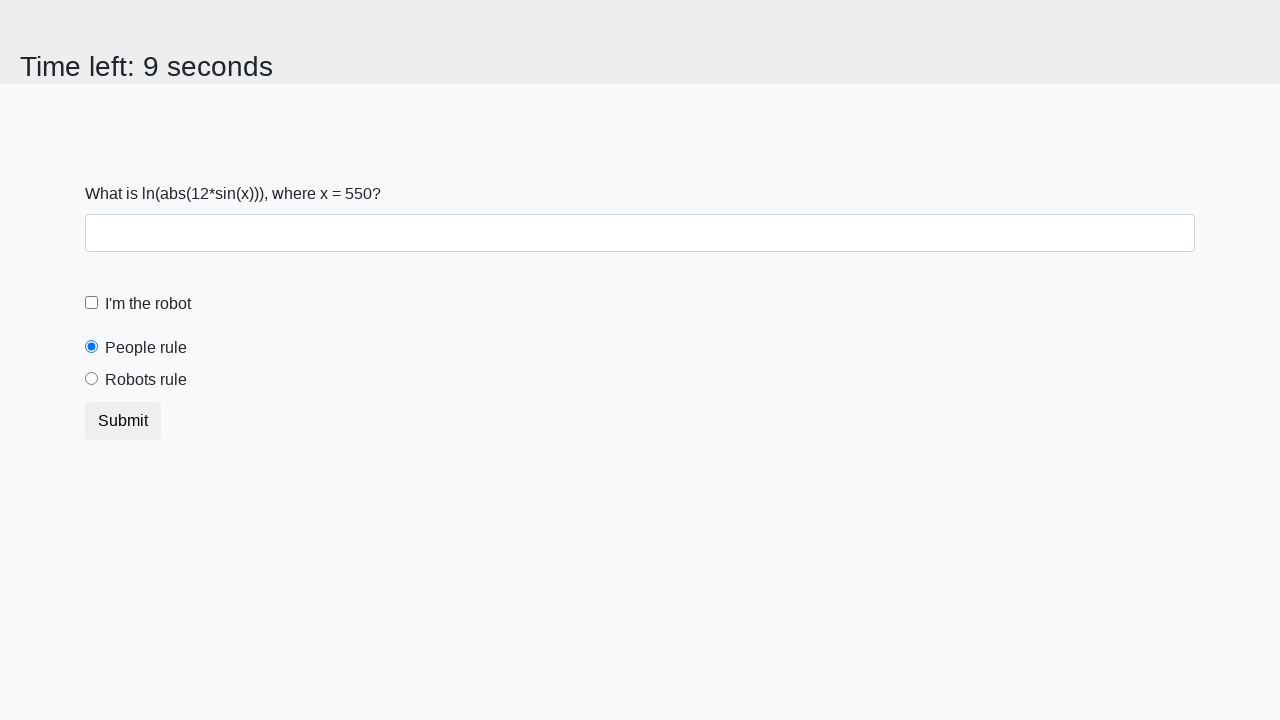

Verified that people radio button is selected by default
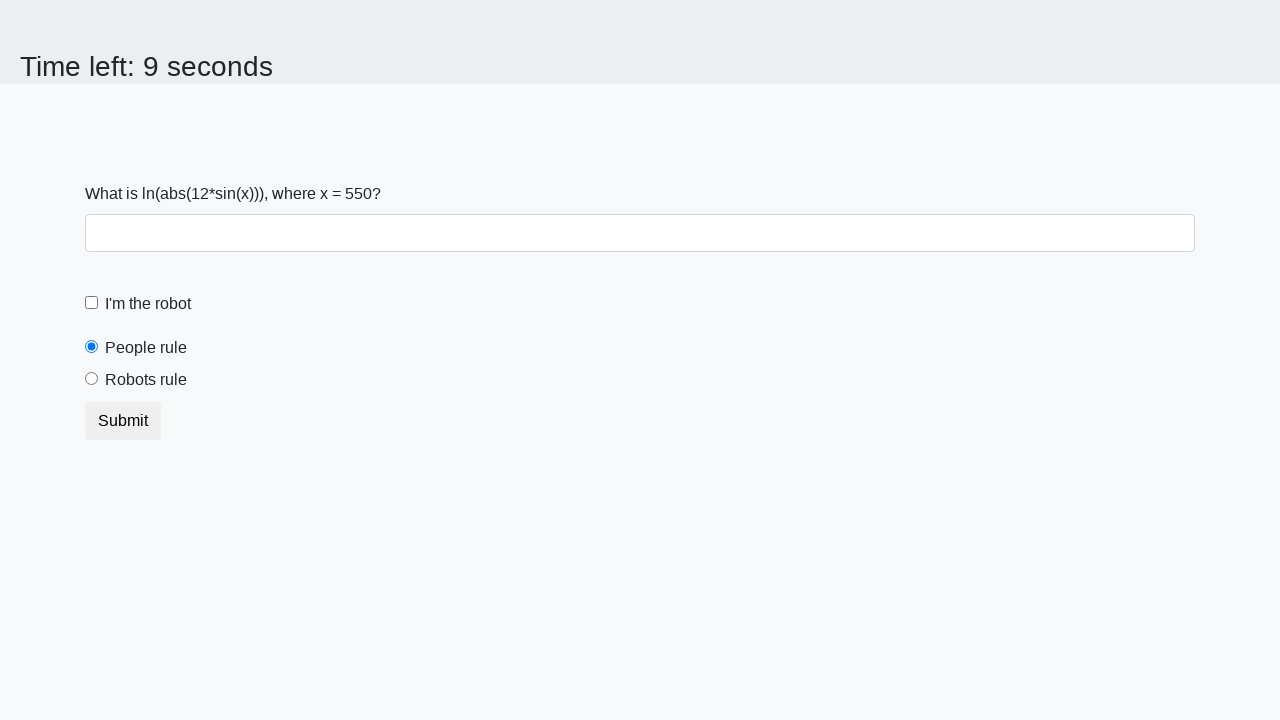

Located robots radio button
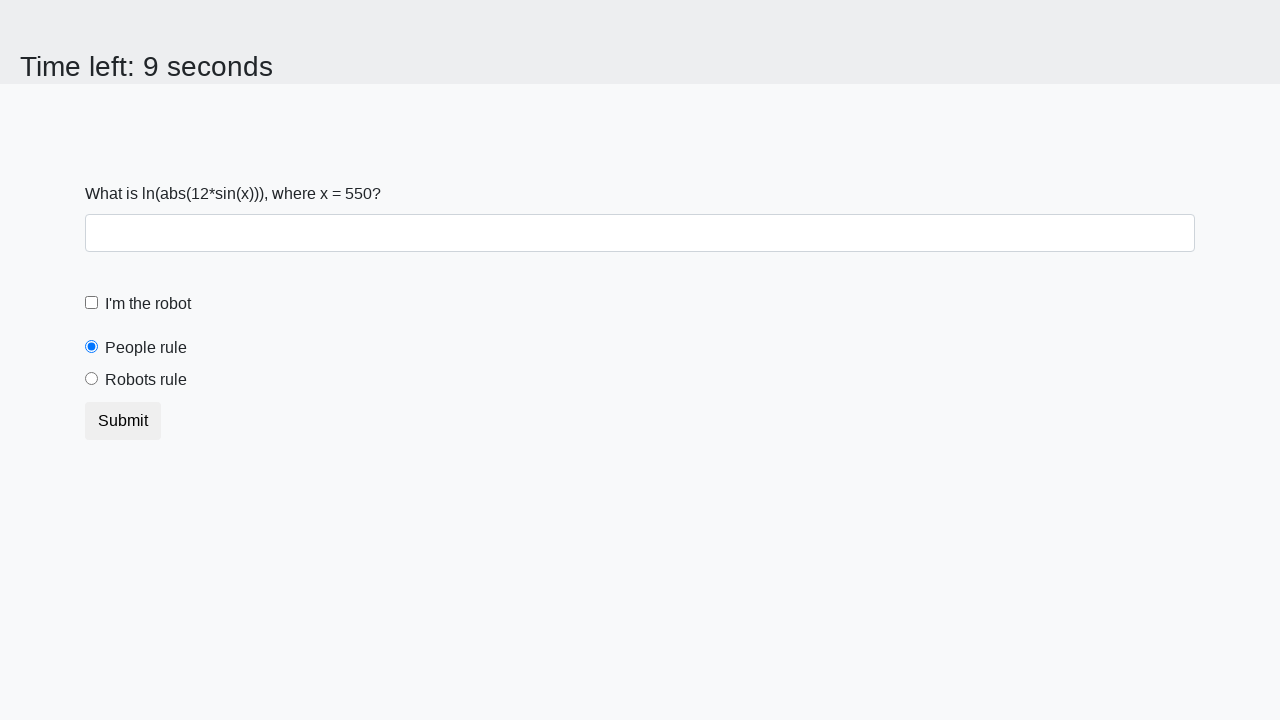

Retrieved checked attribute from robots radio button
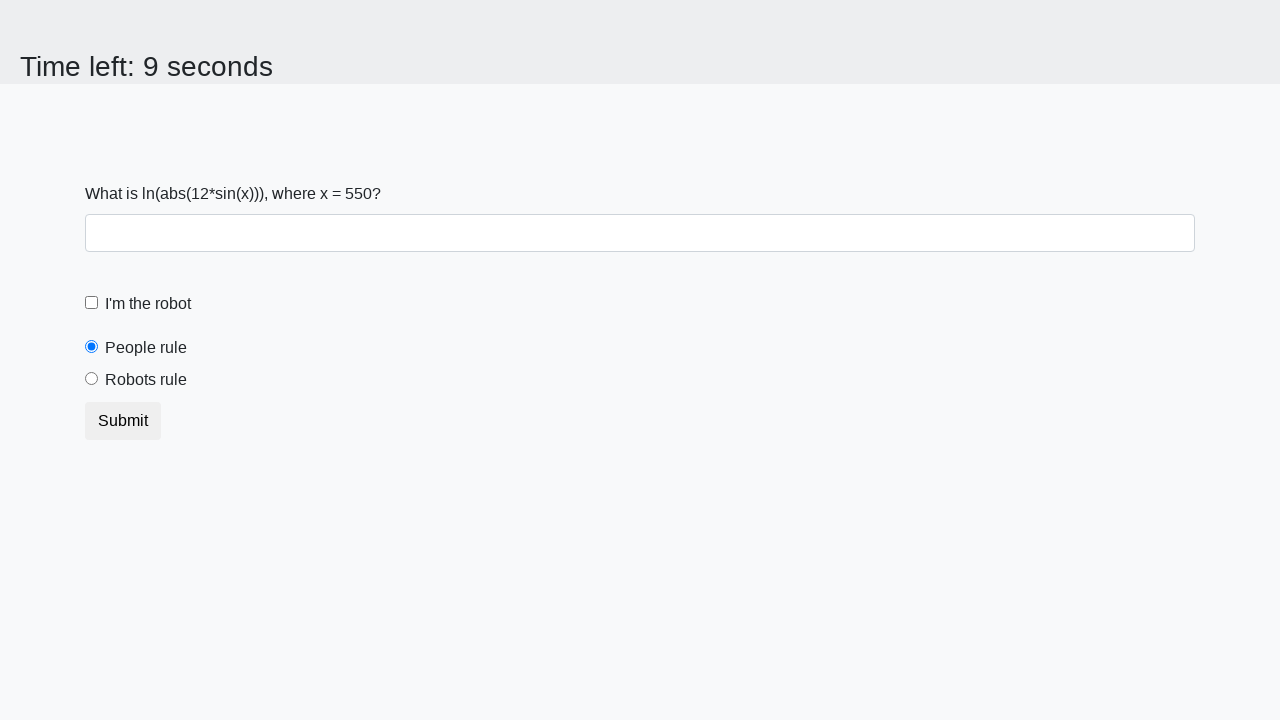

Verified that robots radio button is not selected by default
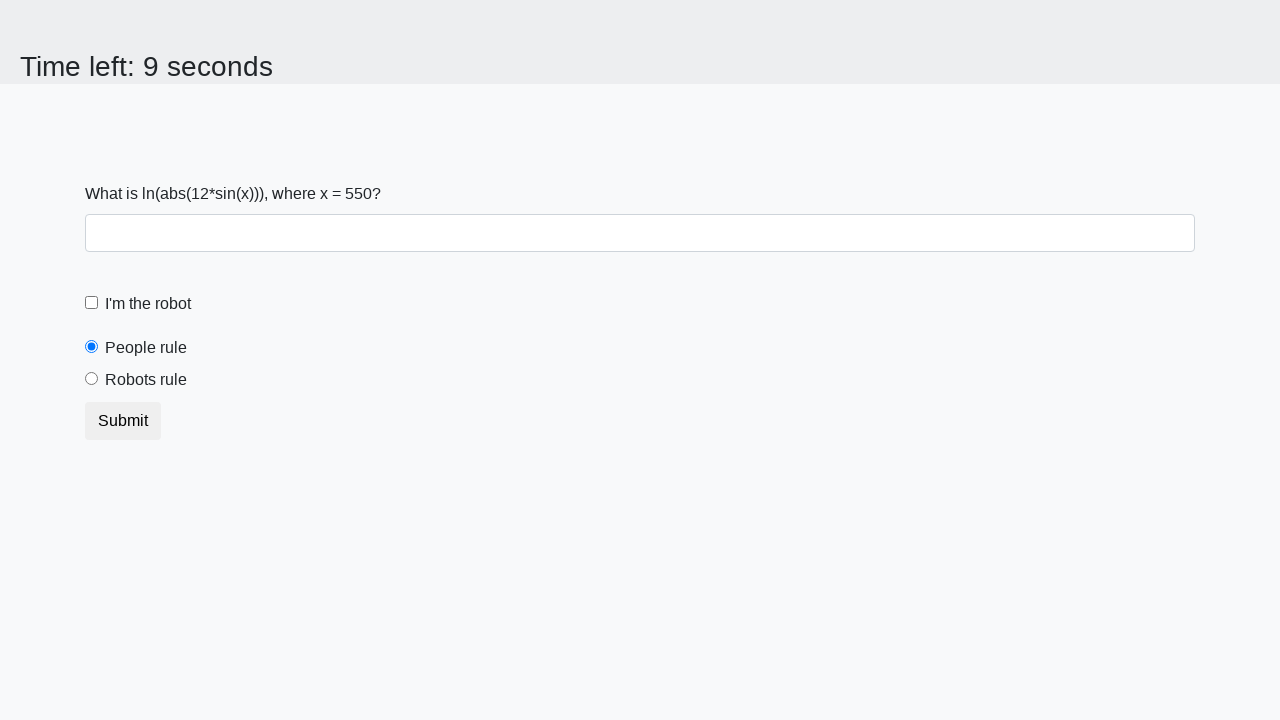

Located submit button
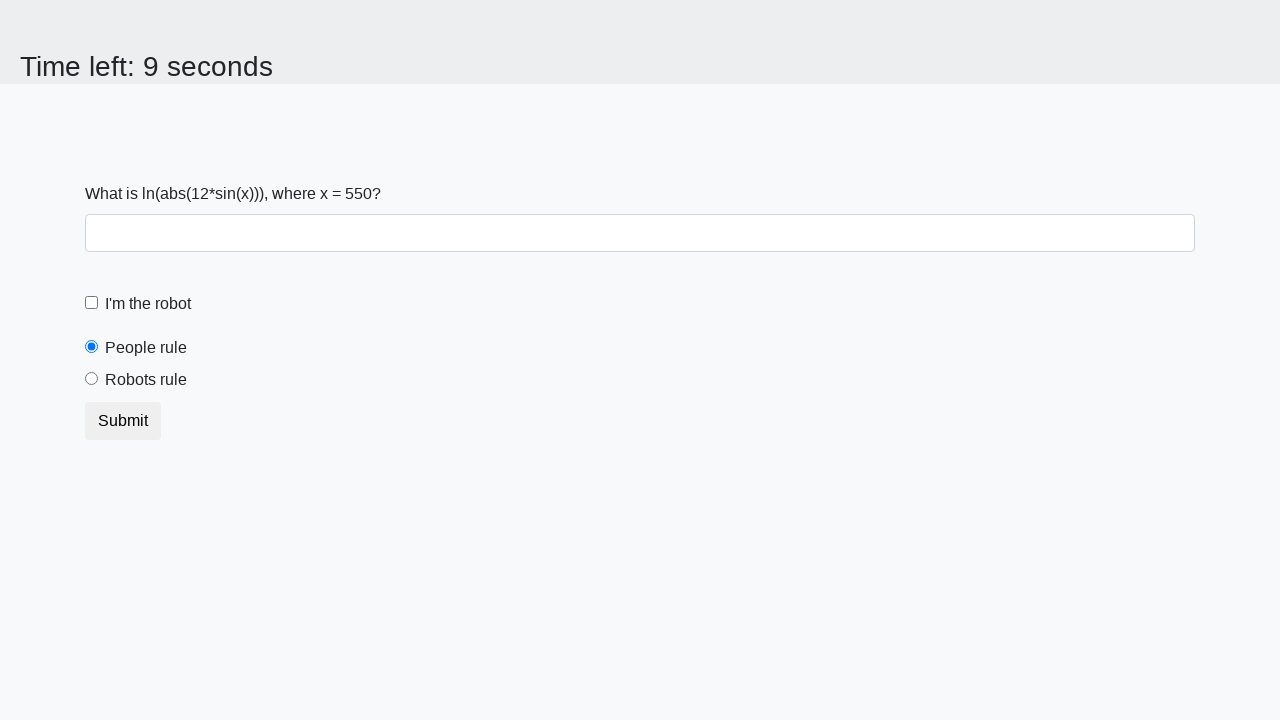

Retrieved disabled attribute from submit button
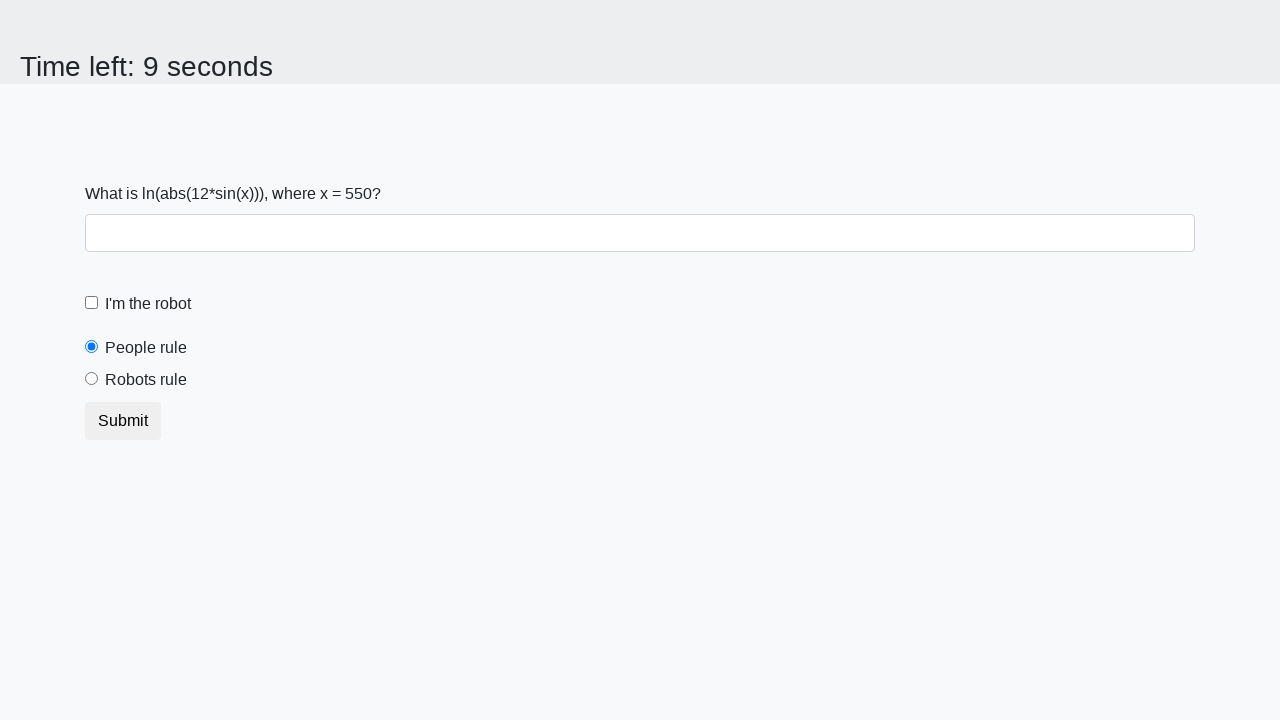

Verified that submit button is not disabled
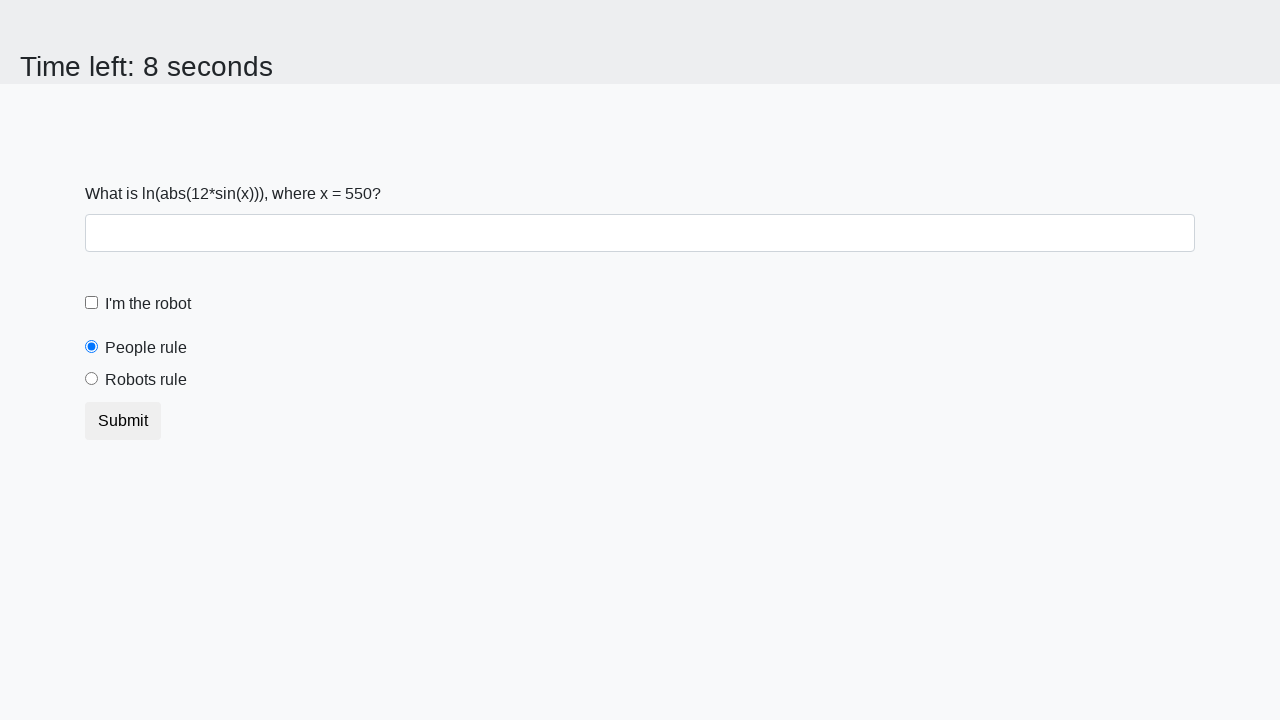

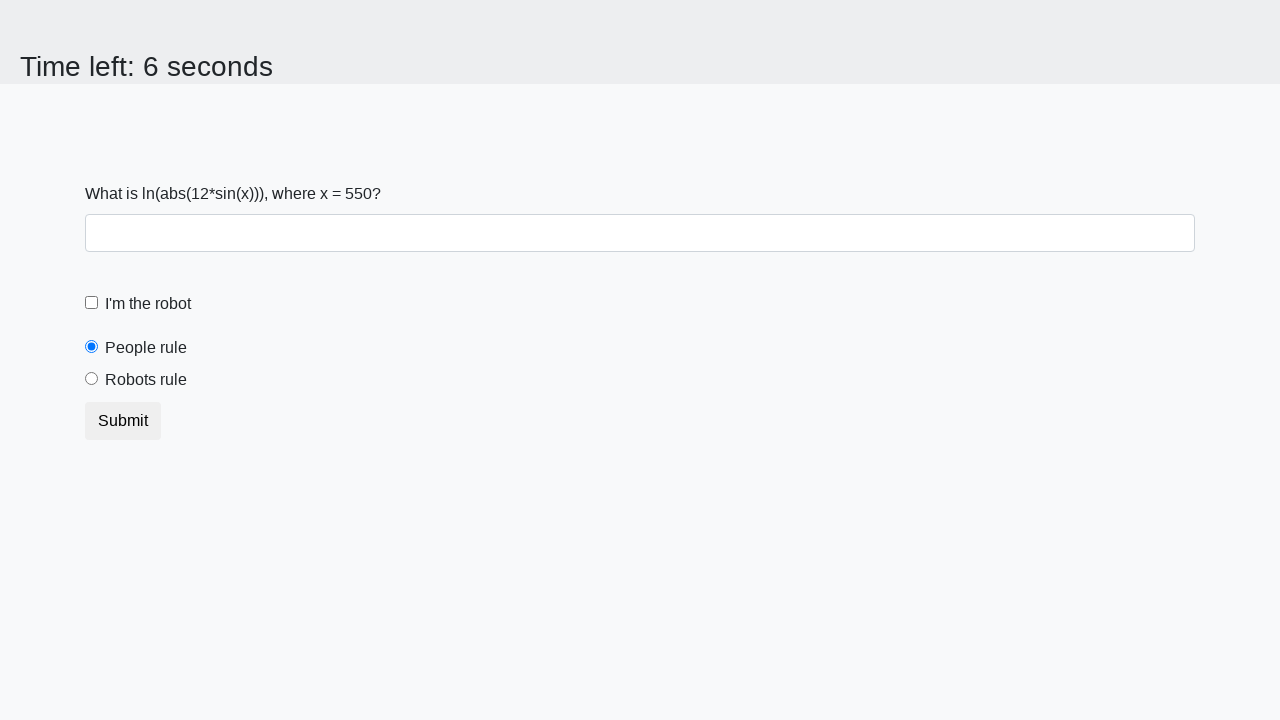